Tests HTML5 drag and drop functionality by dragging an element from column A to column B

Starting URL: https://the-internet.herokuapp.com/drag_and_drop

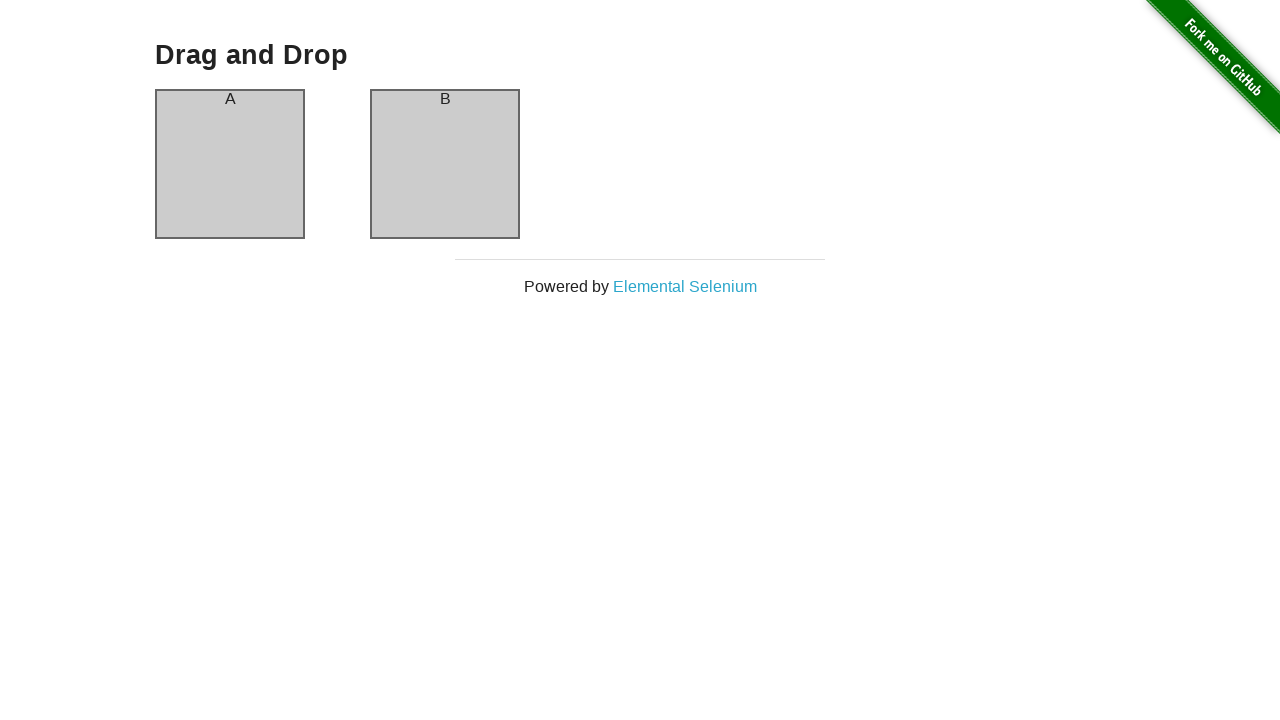

Waited for column A element to be visible
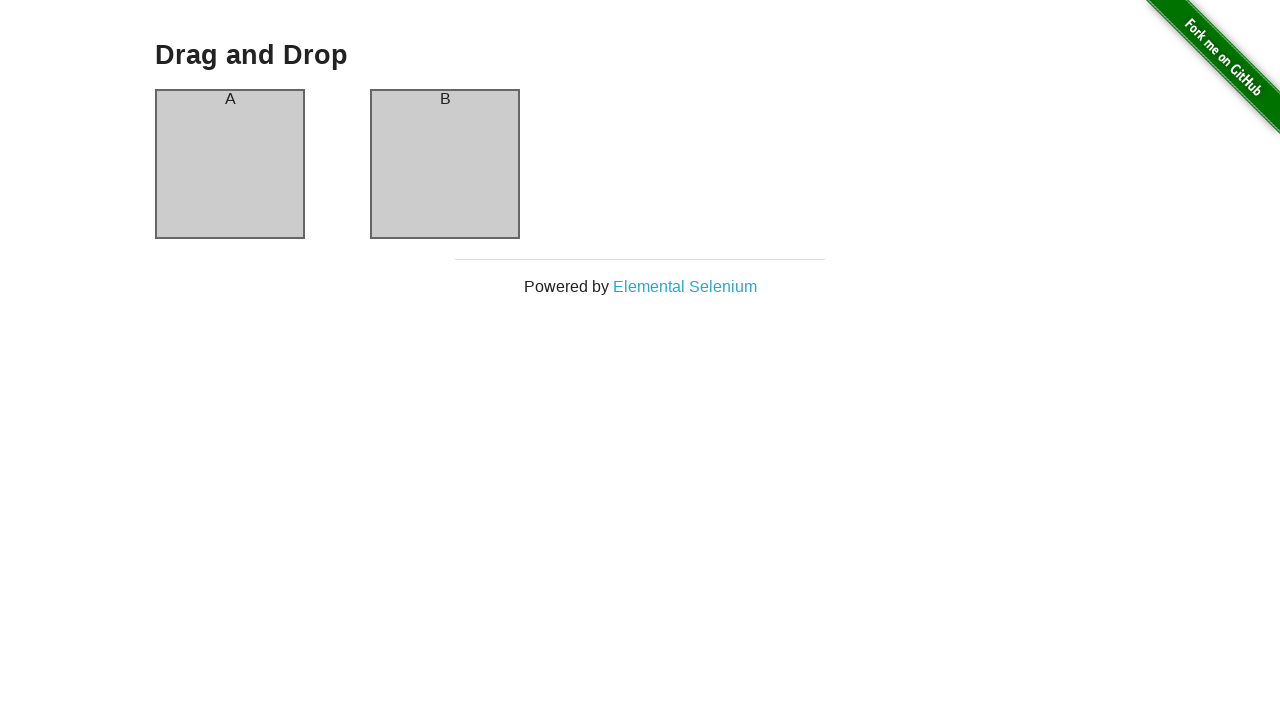

Waited for column B element to be visible
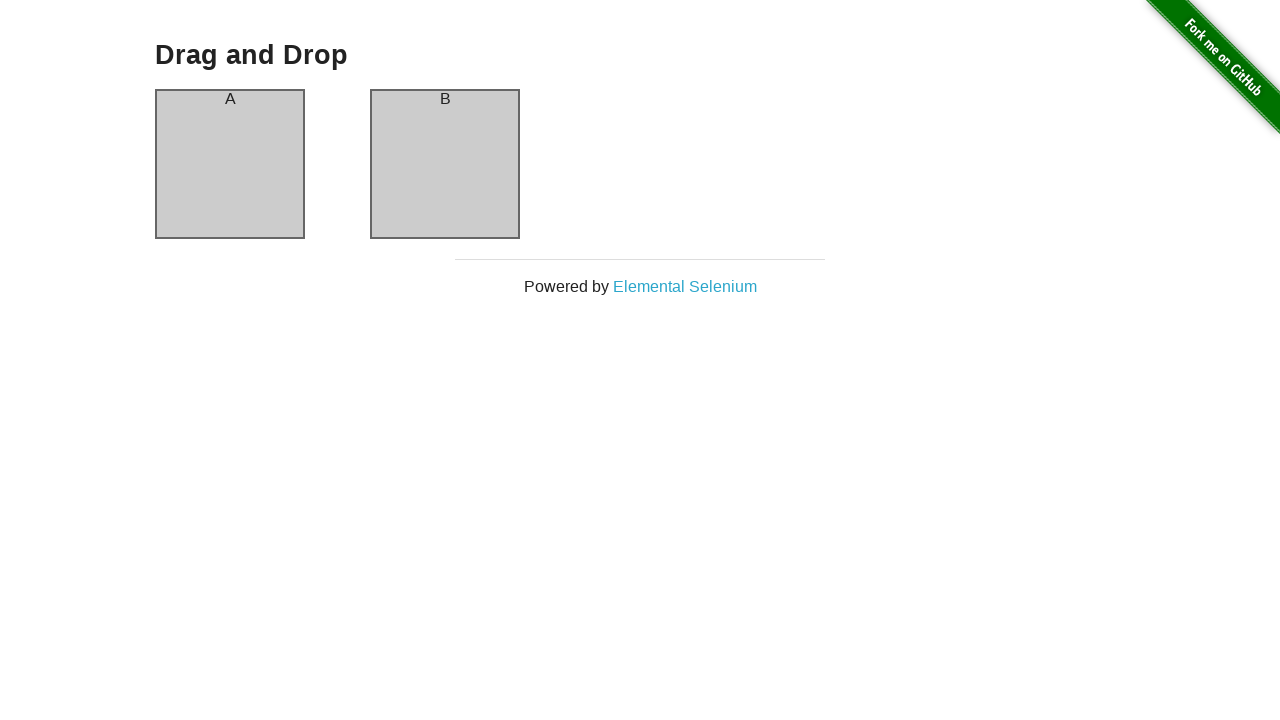

Dragged element from column A to column B at (445, 164)
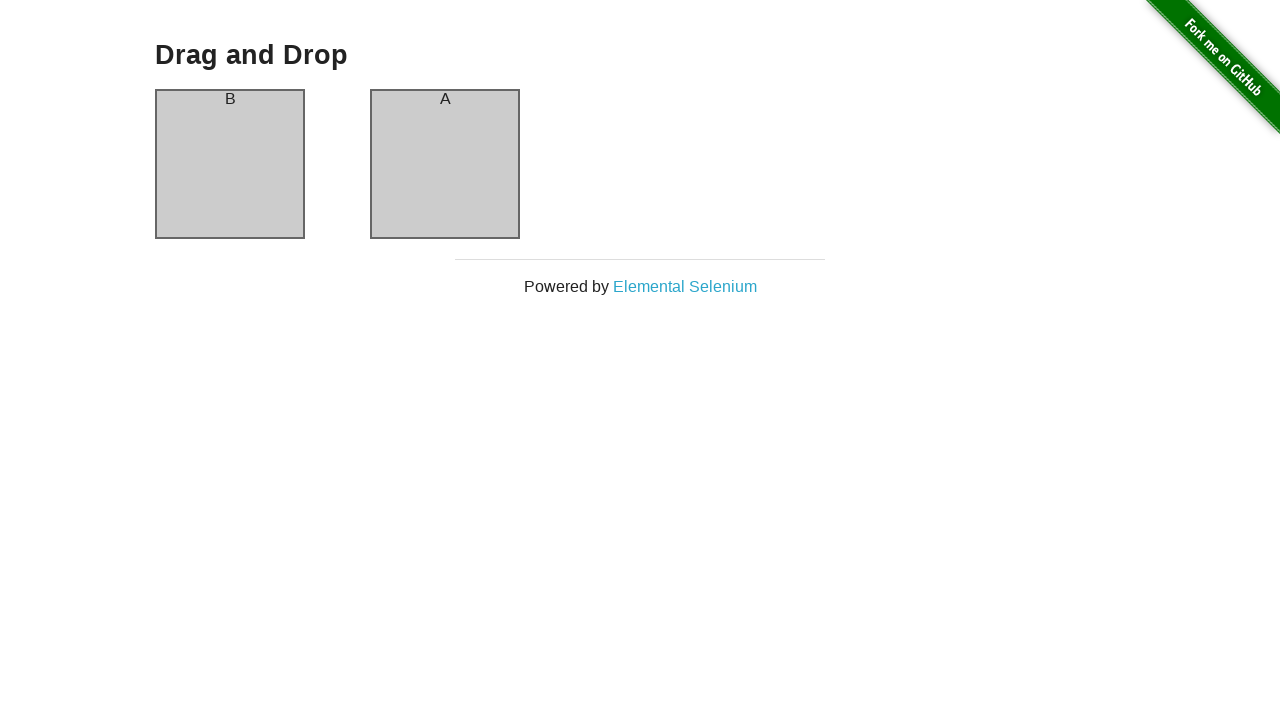

Waited 2 seconds to observe drag and drop result
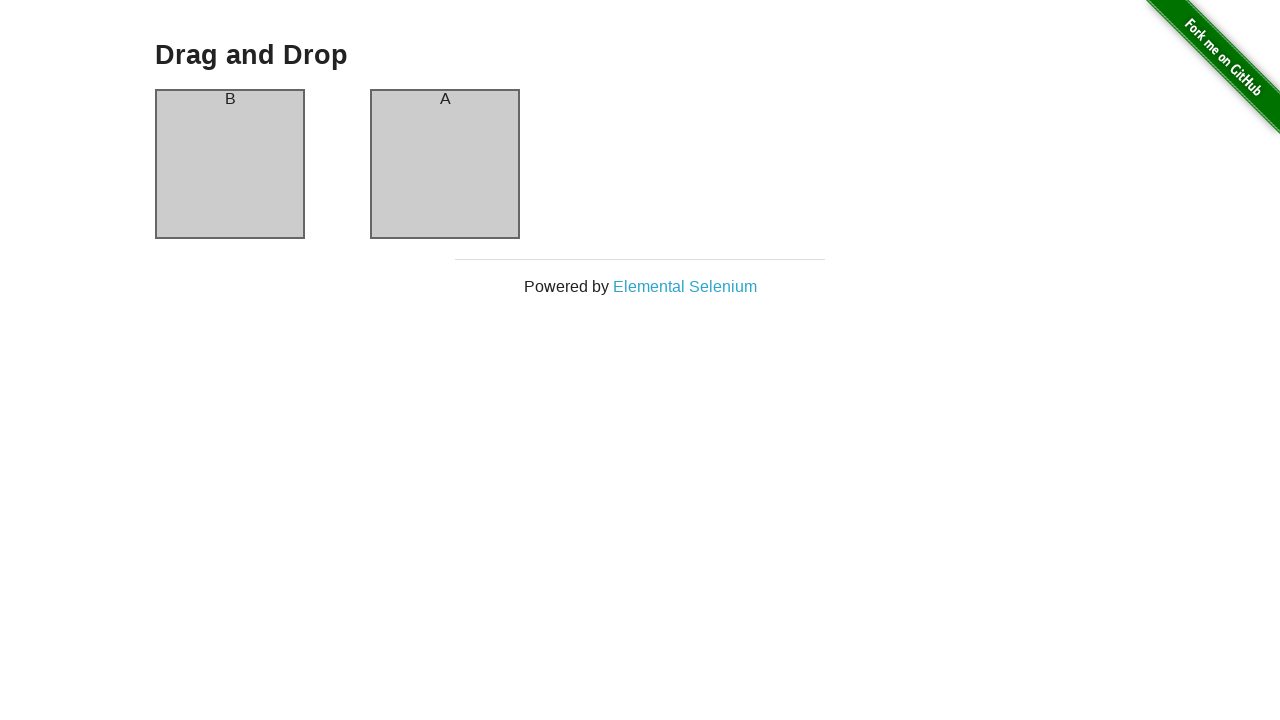

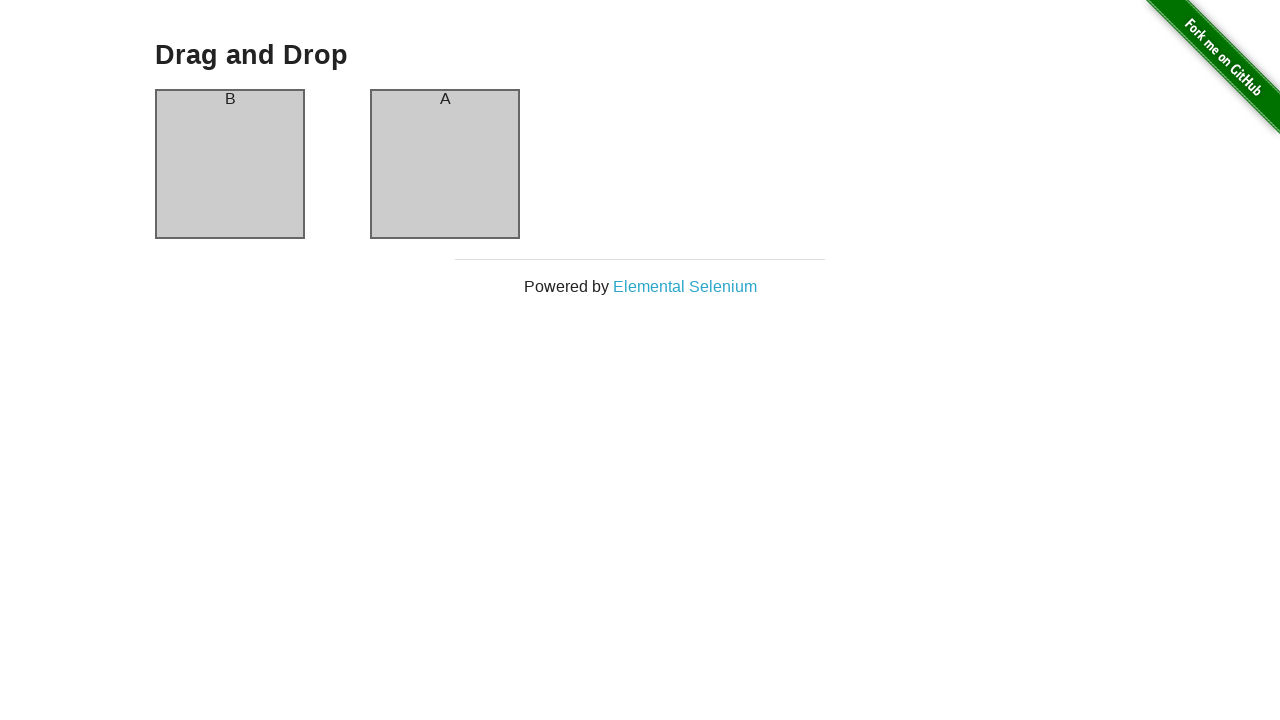